Tests the reset button functionality on the registration form by filling fields and then clicking reset to clear them.

Starting URL: https://letsbomfin.github.io/cadastro.github.io/#paracadastro

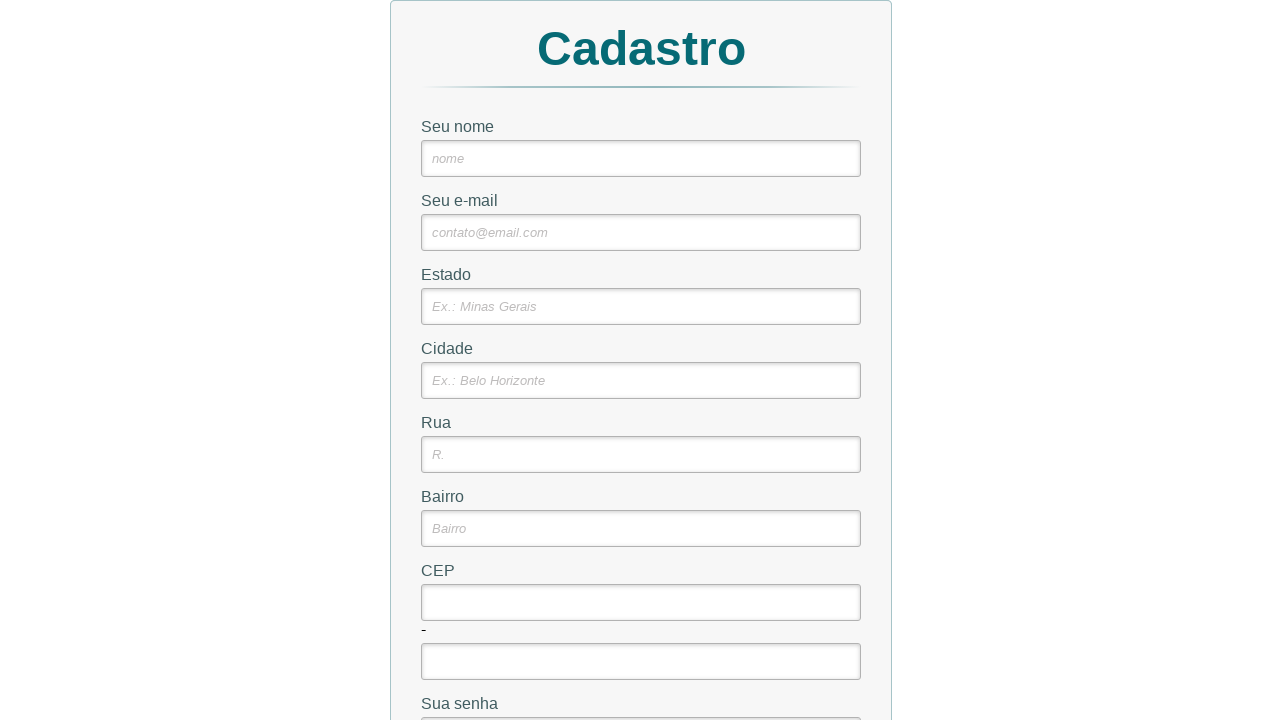

Filled name field with 'Carolina' on #nome_cad
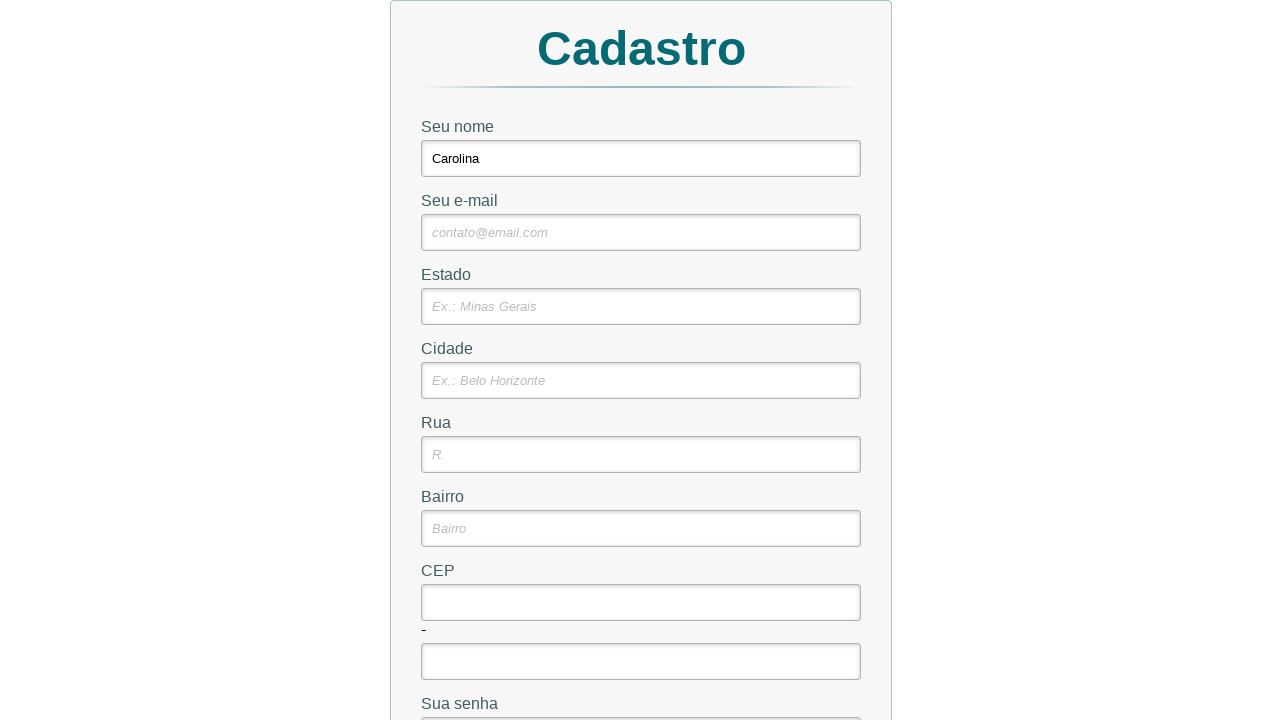

Filled email field with 'costacarol87@gmail.com' on #email_cad
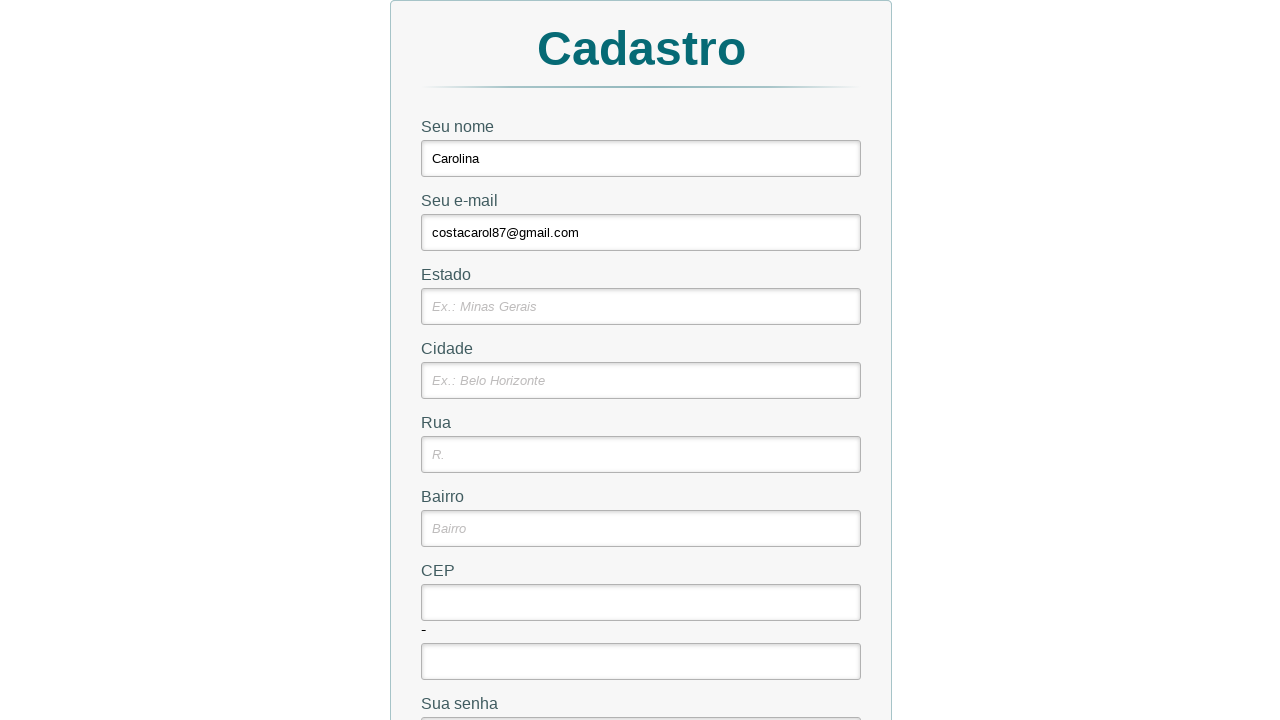

Clicked the reset button to clear the form at (641, 614) on input[value='Resetar']
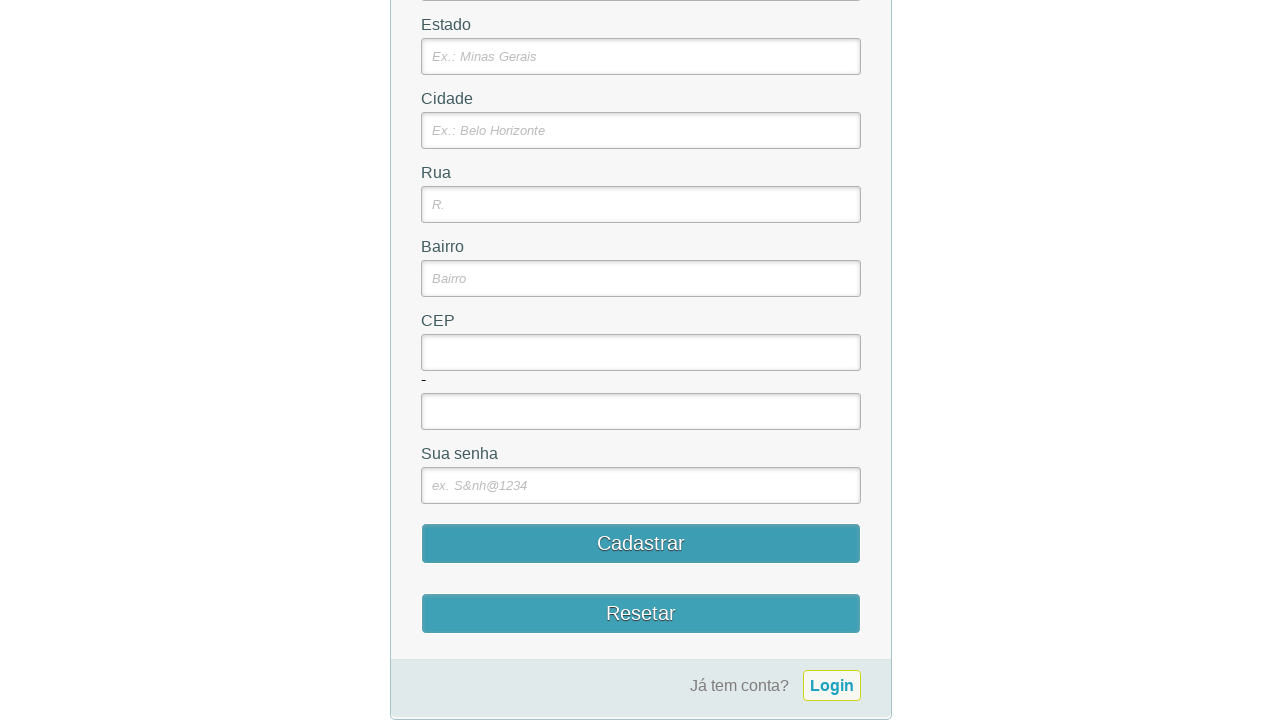

Verified name field exists after reset
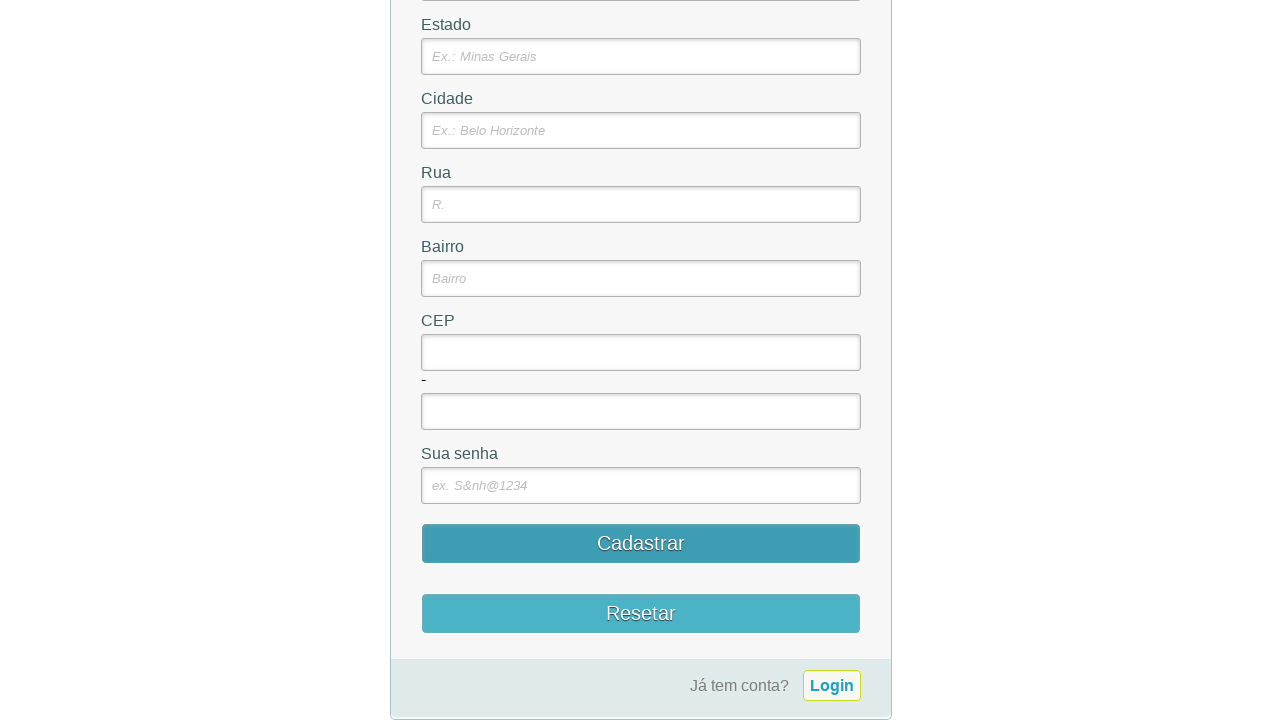

Verified email field exists after reset
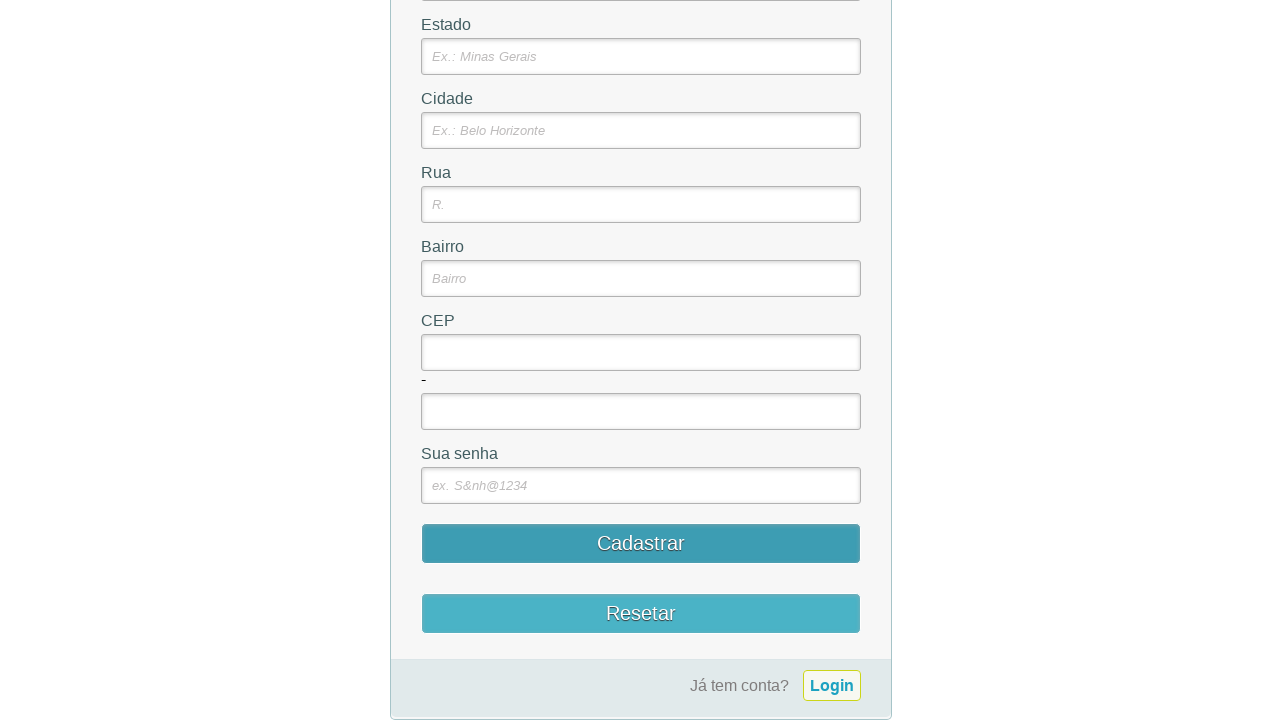

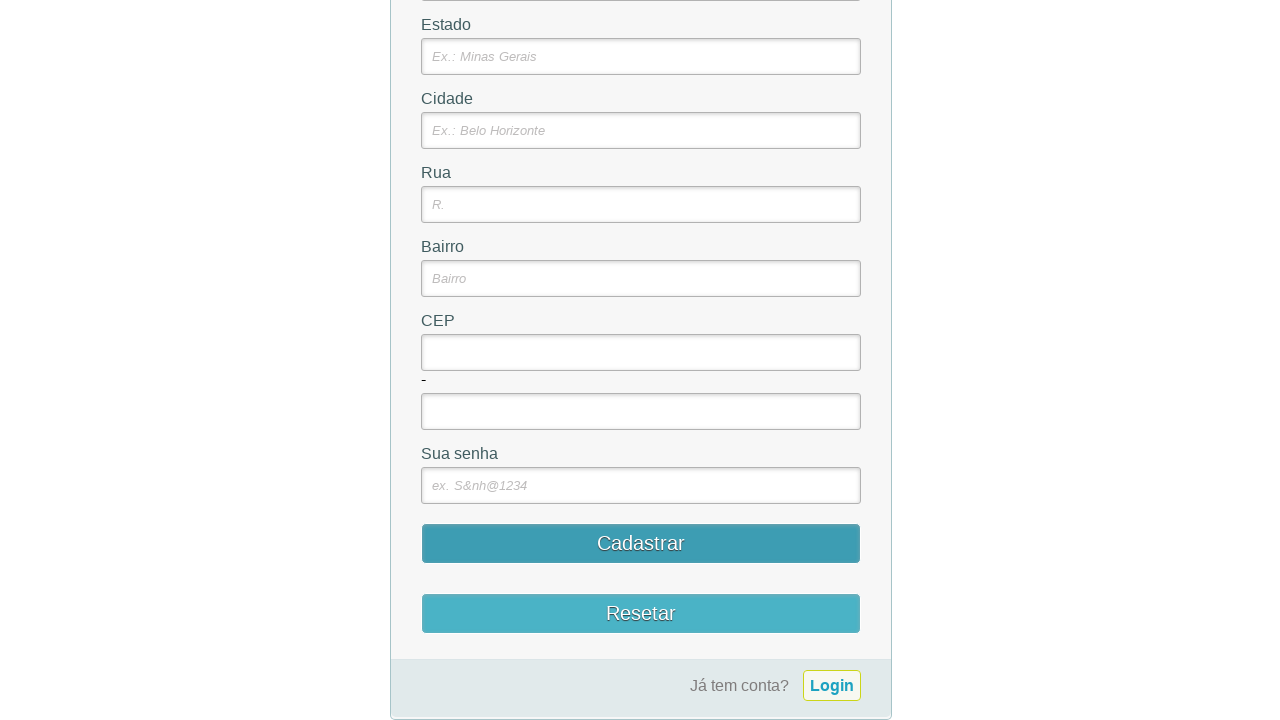